Clears and fills a password field with a value

Starting URL: https://testeroprogramowania.github.io/selenium/basics.html

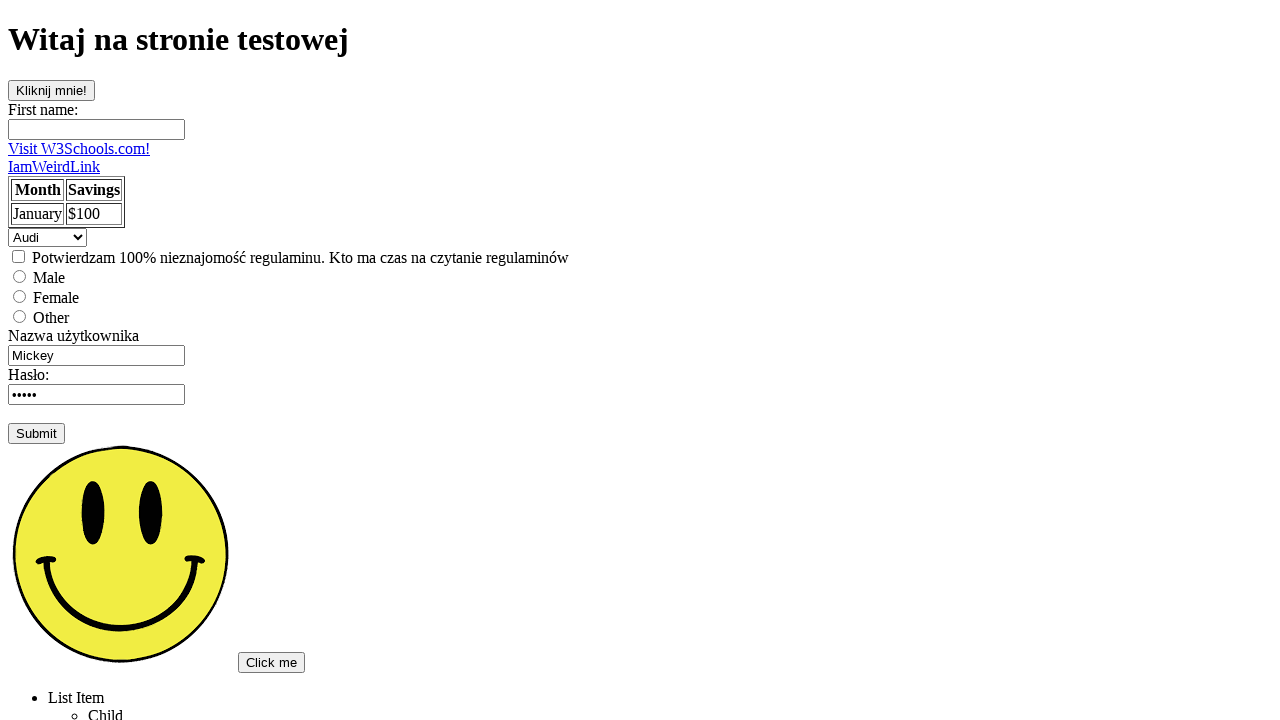

Cleared the password field on input[type=password]
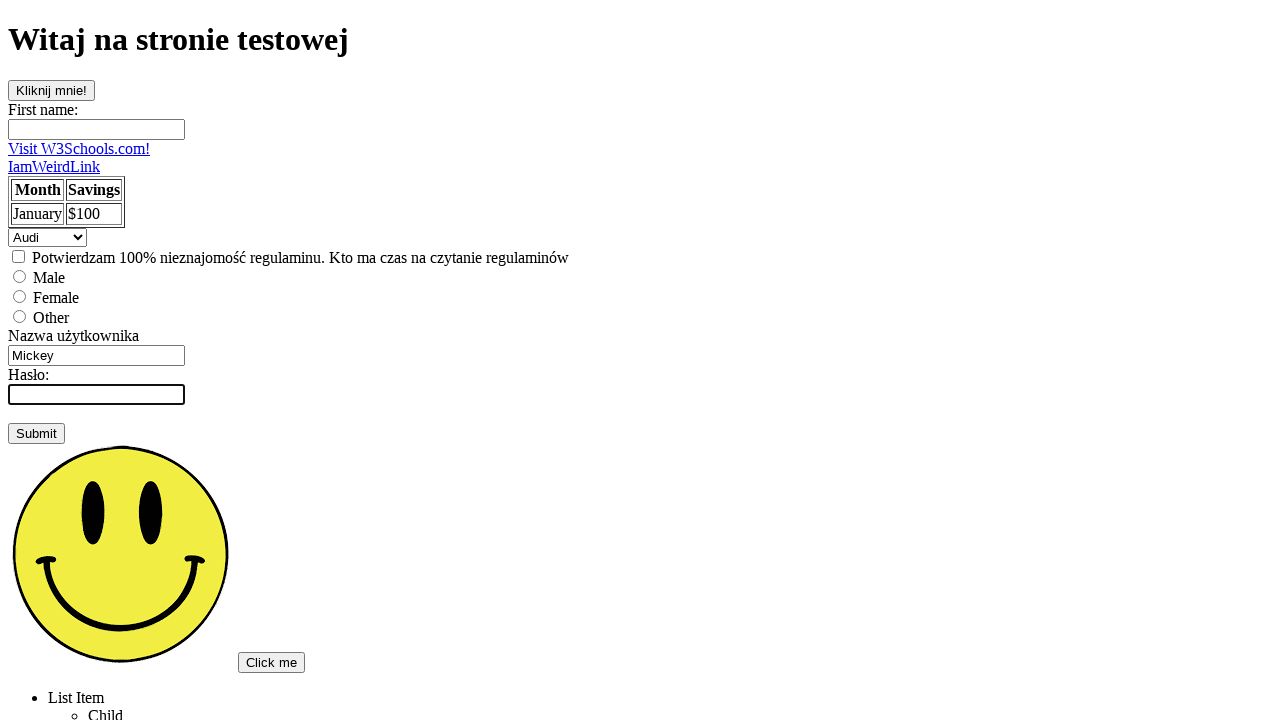

Filled password field with 'Aa' on input[type=password]
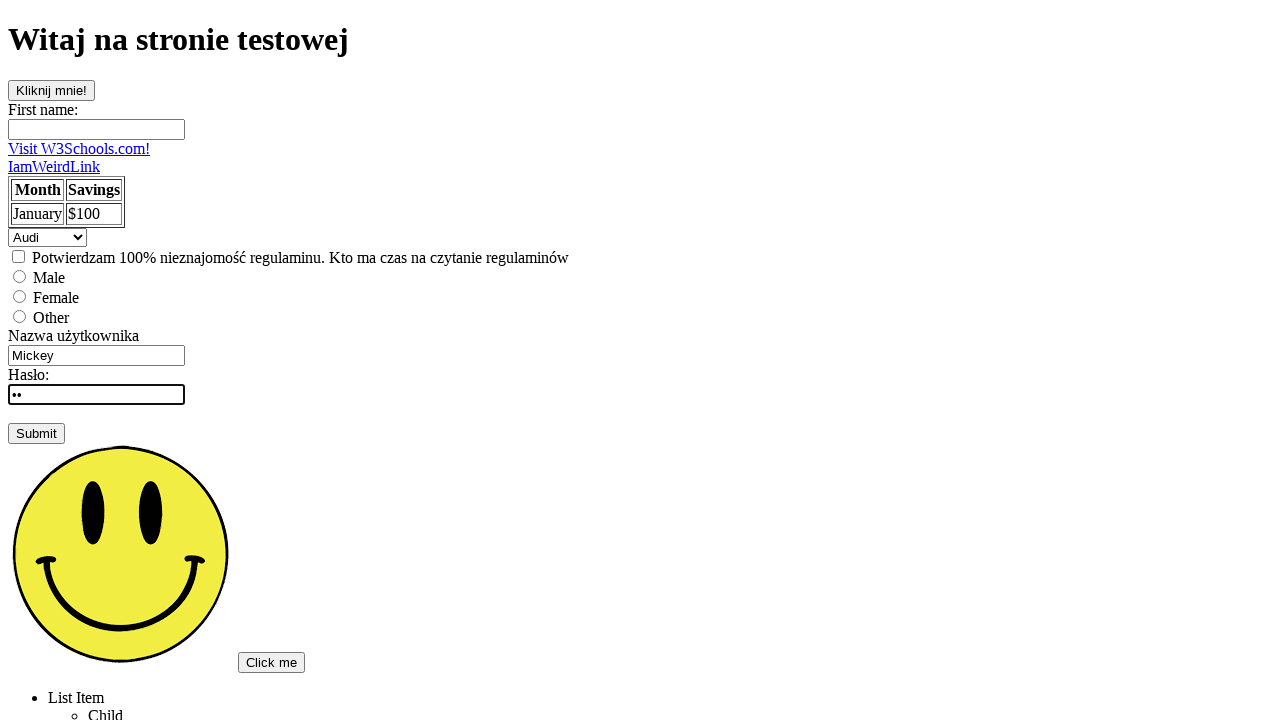

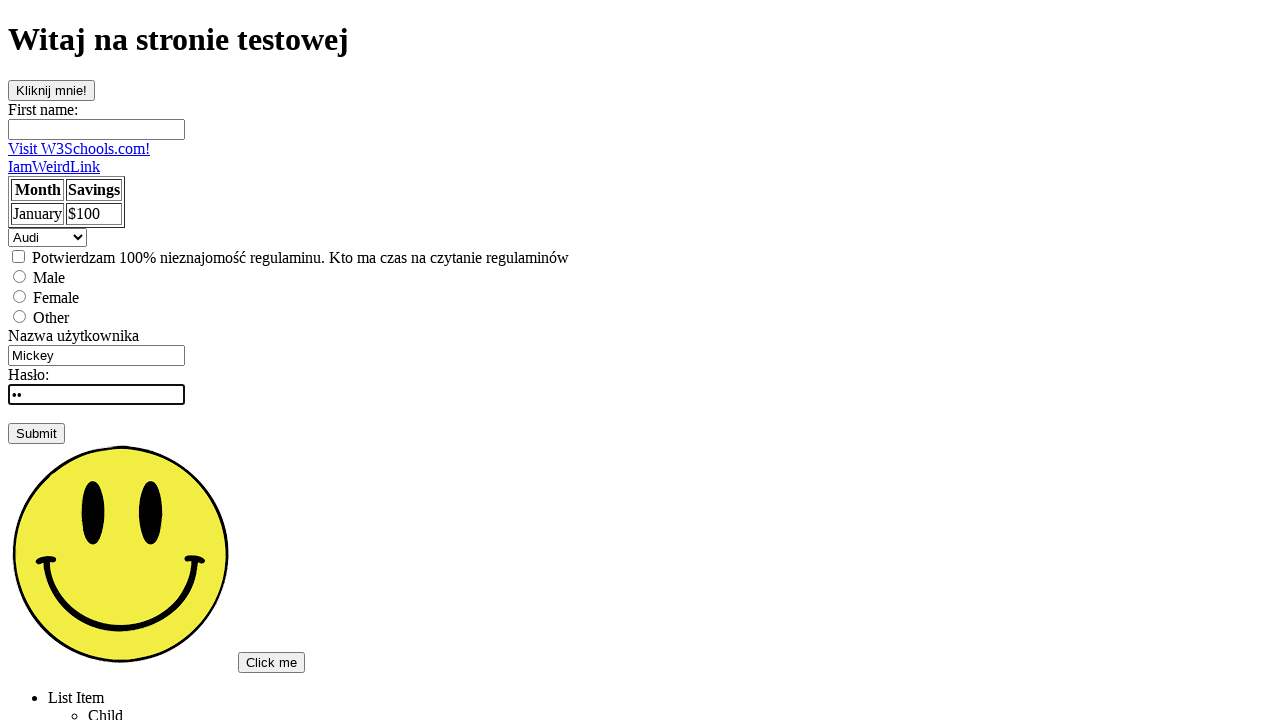